Tests waiting for a dynamically appearing element and reading its text content

Starting URL: https://demoqa.com/dynamic-properties

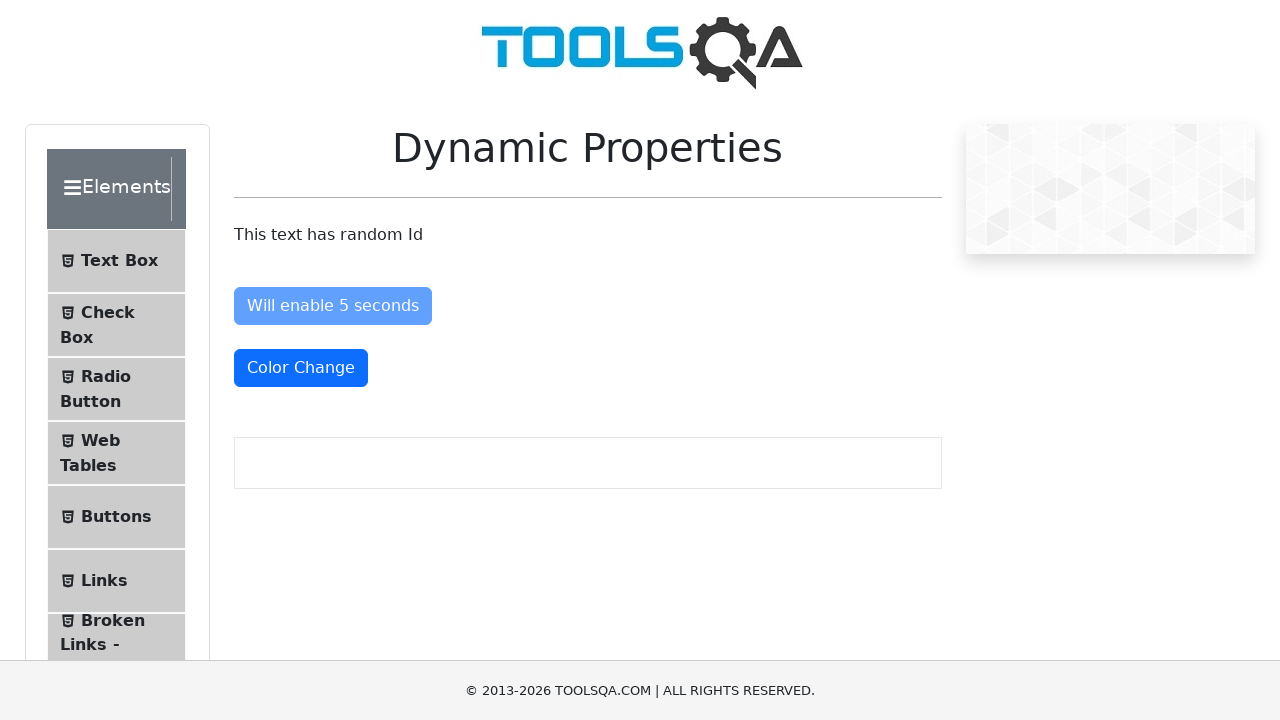

Navigated to dynamic properties test page
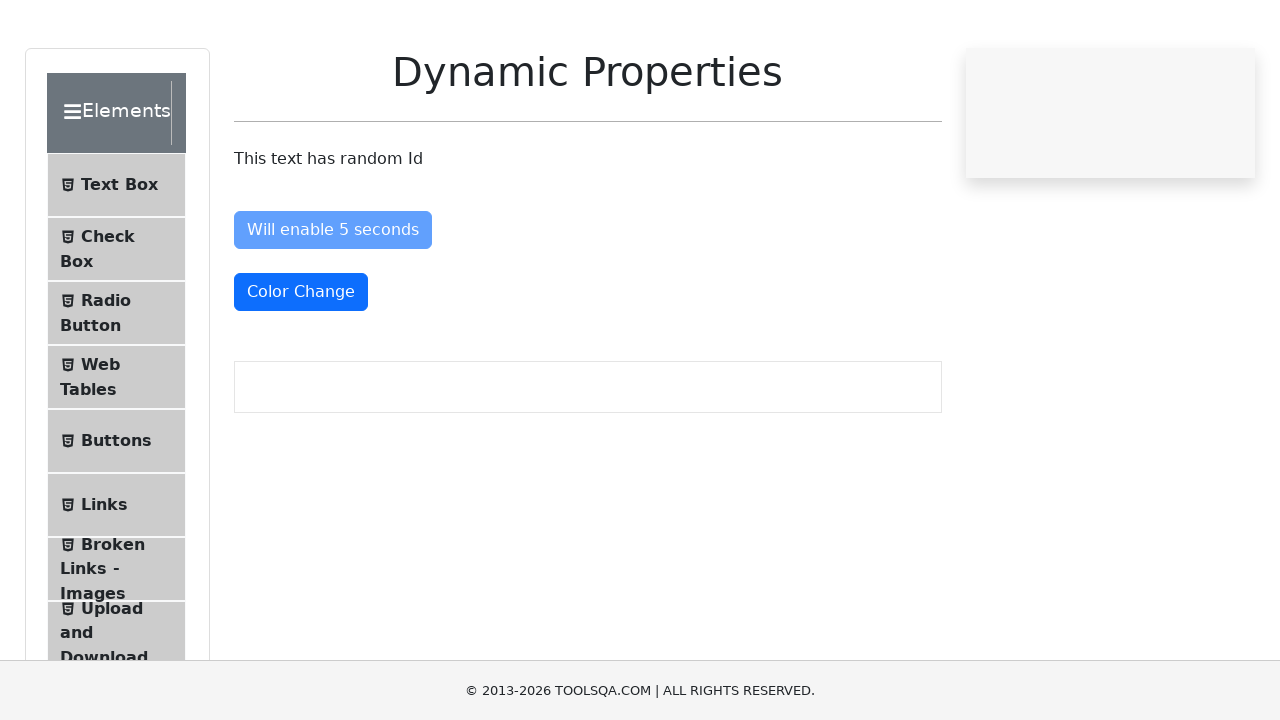

Waited for dynamically appearing element #visibleAfter to become visible
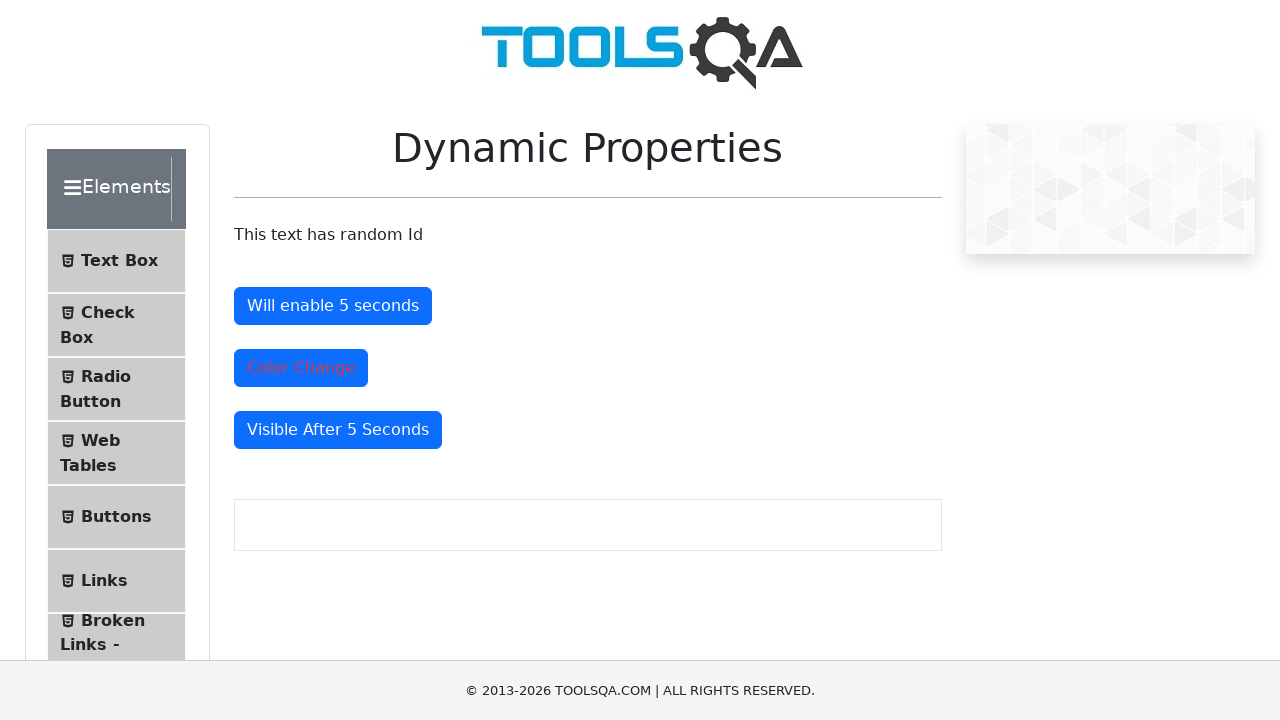

Read text content from #visibleAfter element: 'Visible After 5 Seconds'
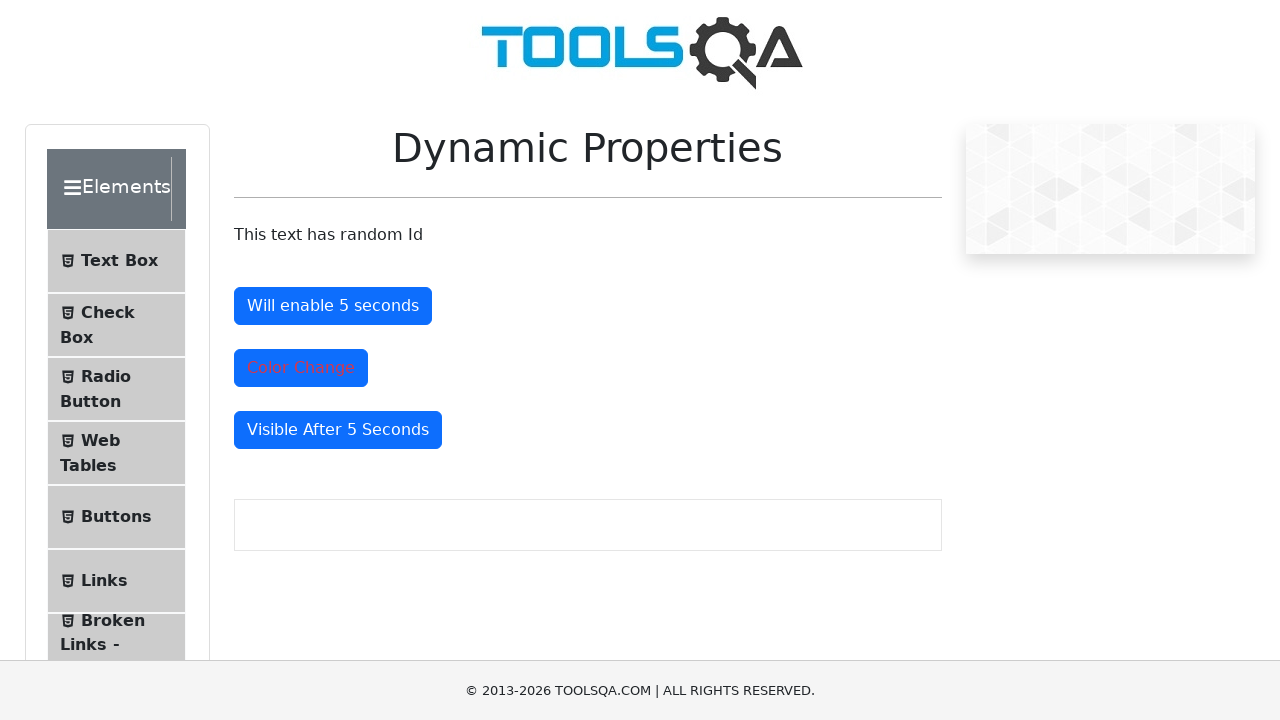

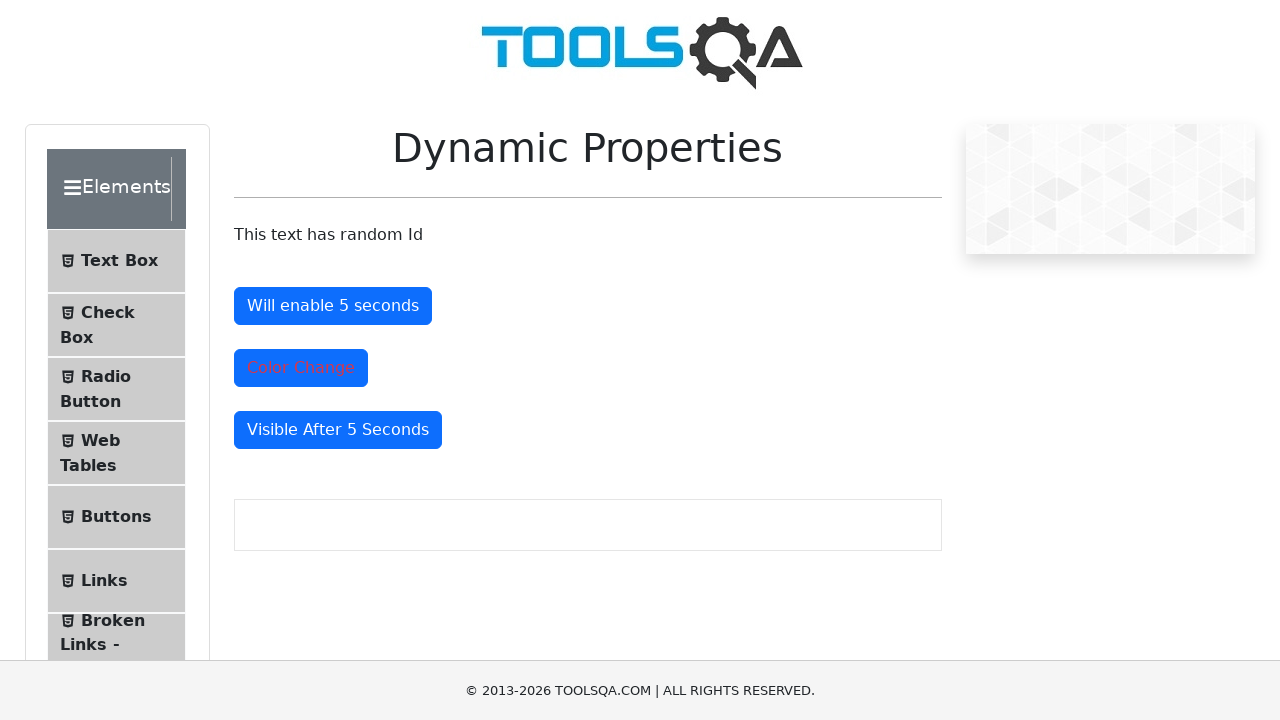